Tests right-click (context menu) functionality on an image element on a popup menu demo page

Starting URL: http://deluxe-menu.com/popup-mode-sample.html

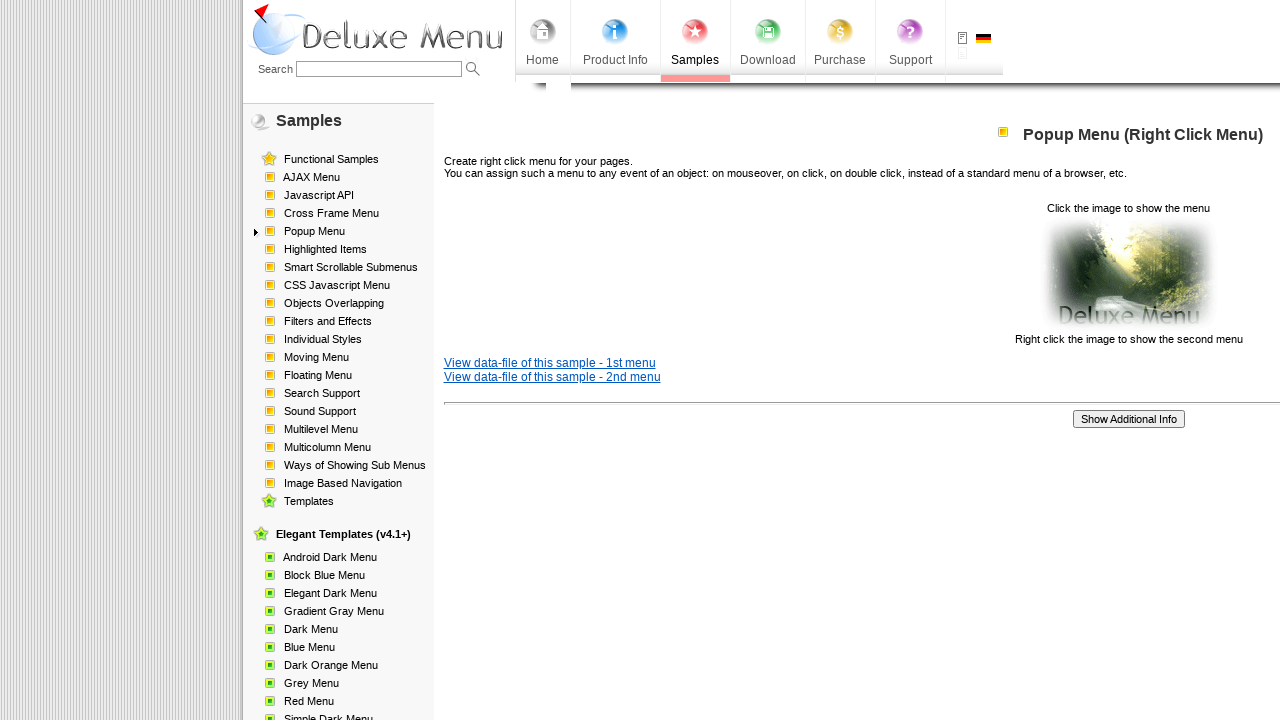

Navigated to popup menu demo page
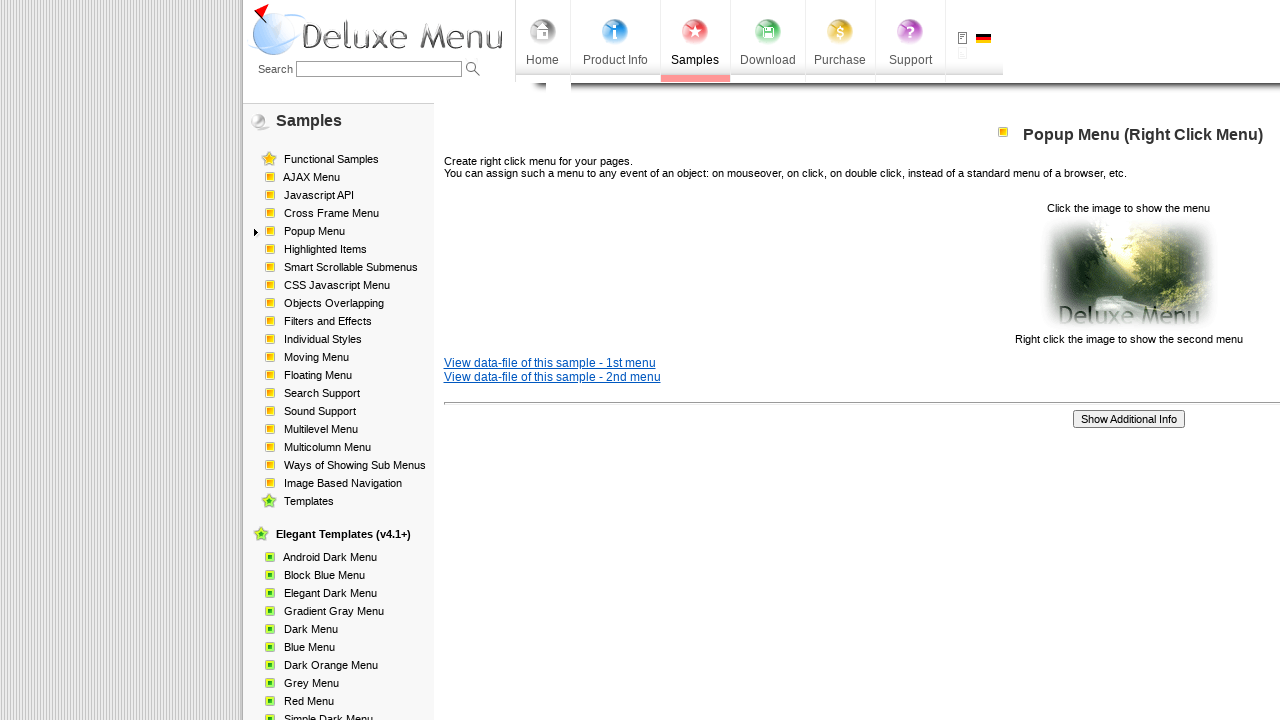

Right-clicked on popup picture image to trigger context menu at (1128, 274) on img[src*='popup_pic.gif']
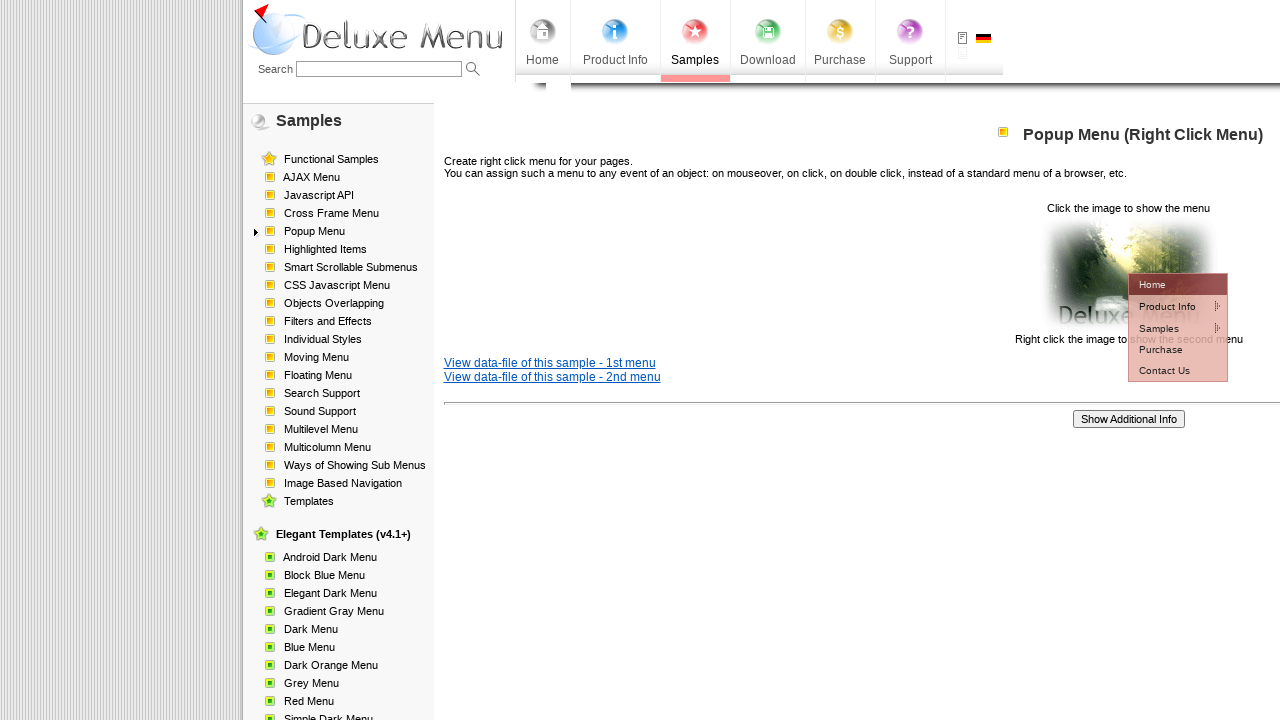

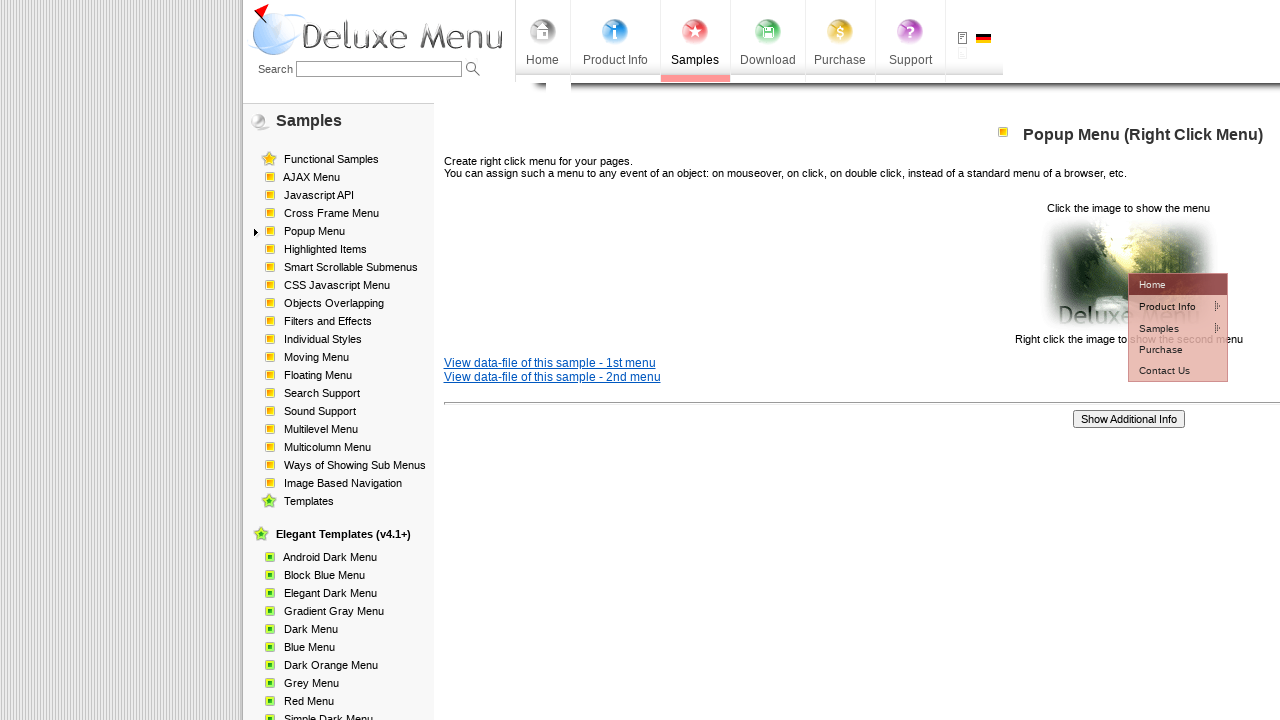